Tests drag-and-drop action by dragging element from box A to box B

Starting URL: https://crossbrowsertesting.github.io/drag-and-drop

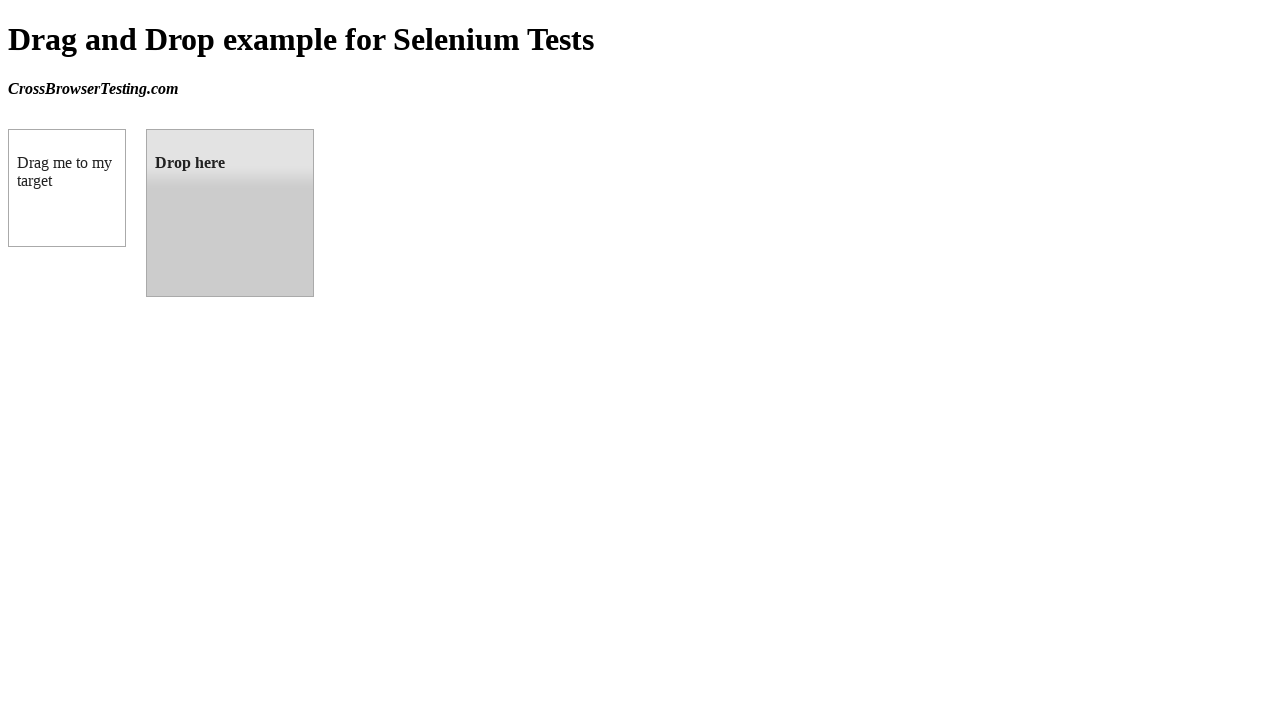

Navigated to drag-and-drop test page
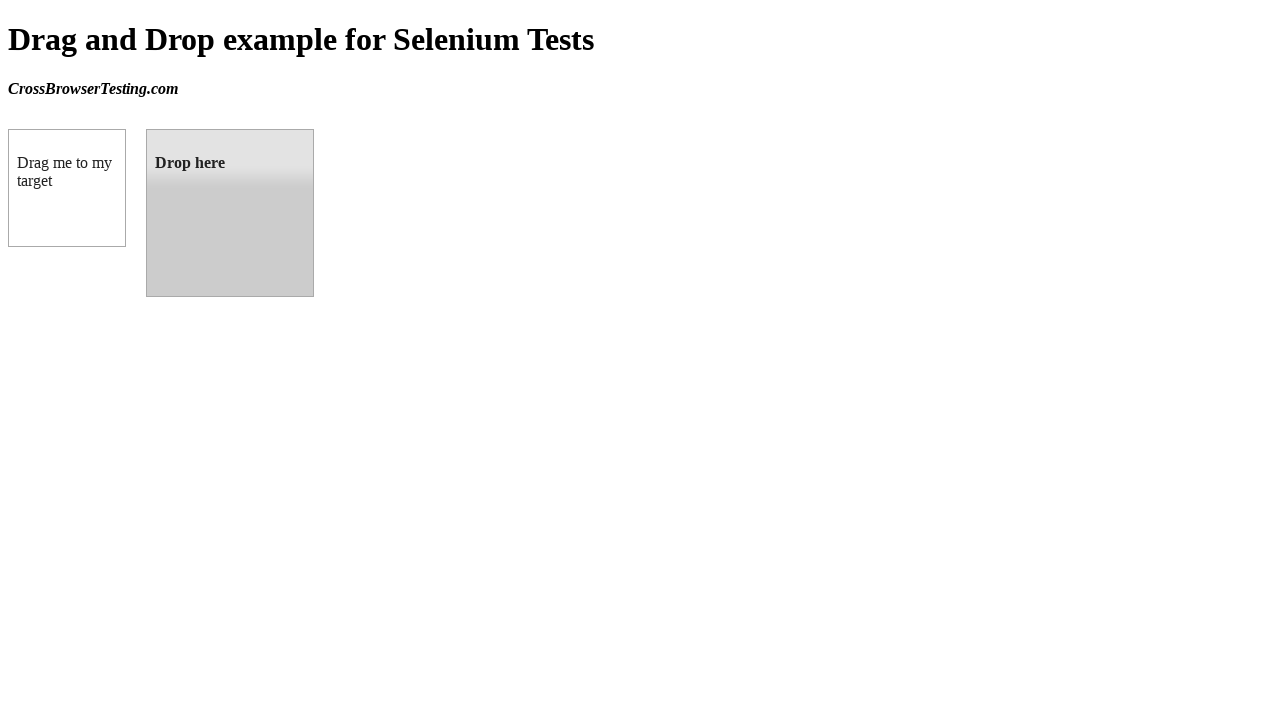

Located draggable element (box A)
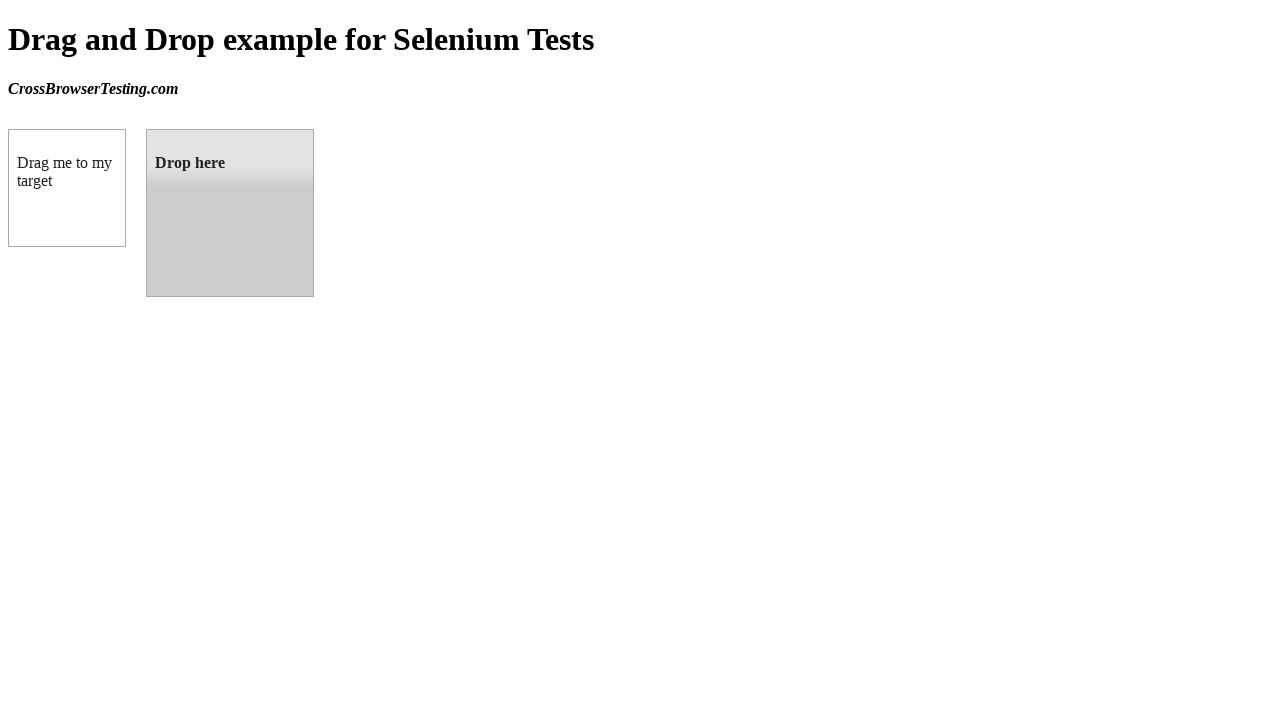

Located droppable element (box B)
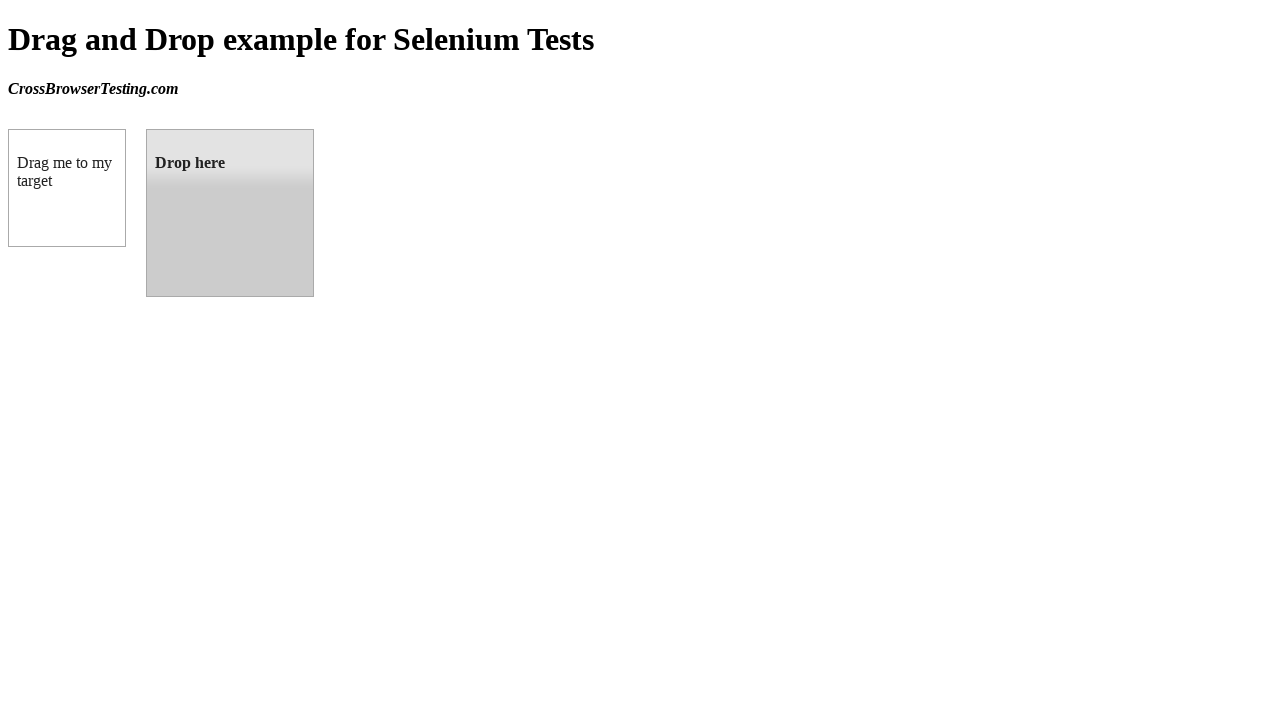

Dragged element from box A to box B at (230, 213)
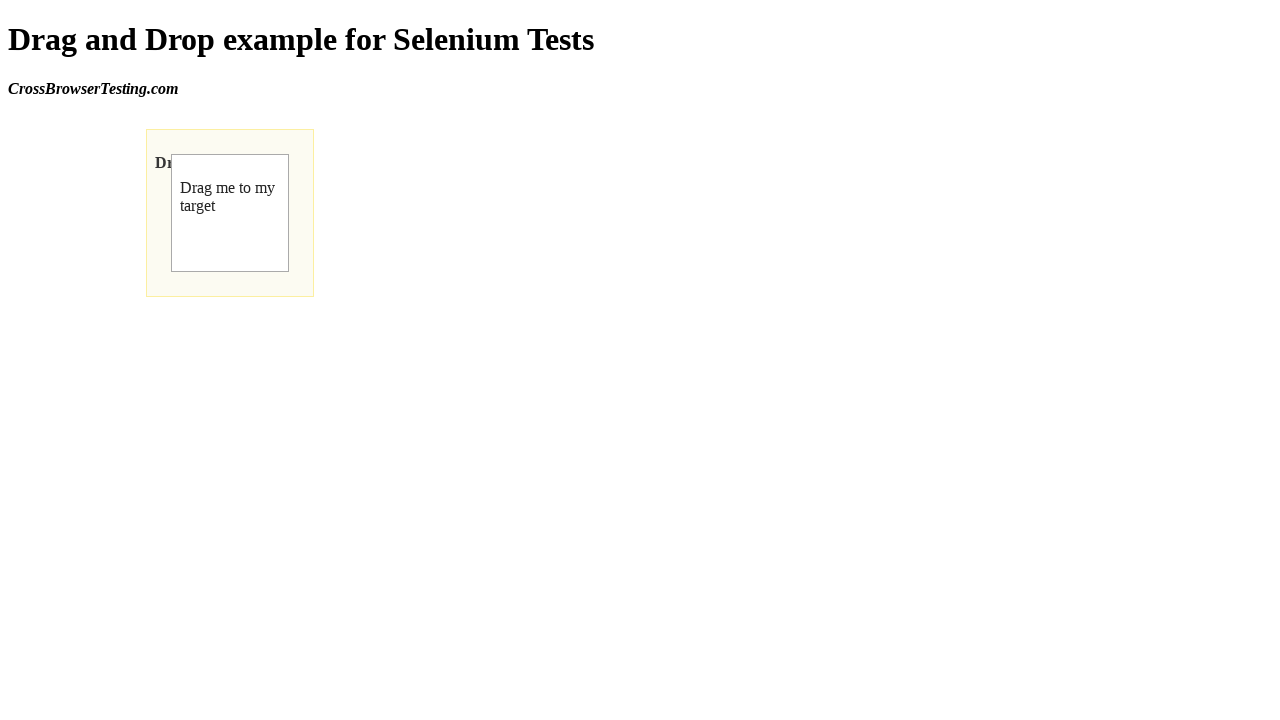

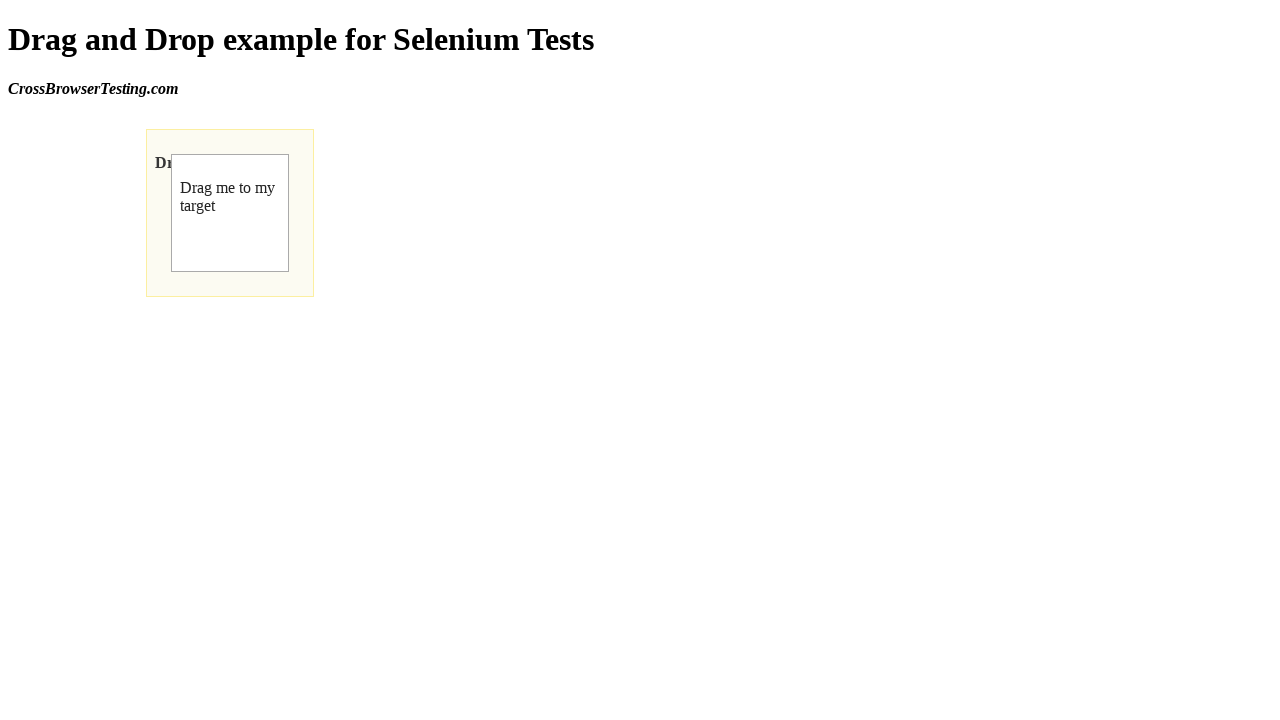